Tests the automation practice form on DemoQA by filling in personal details including first name, last name, email, gender selection, date of birth picker, subjects, and current address fields.

Starting URL: https://demoqa.com/automation-practice-form

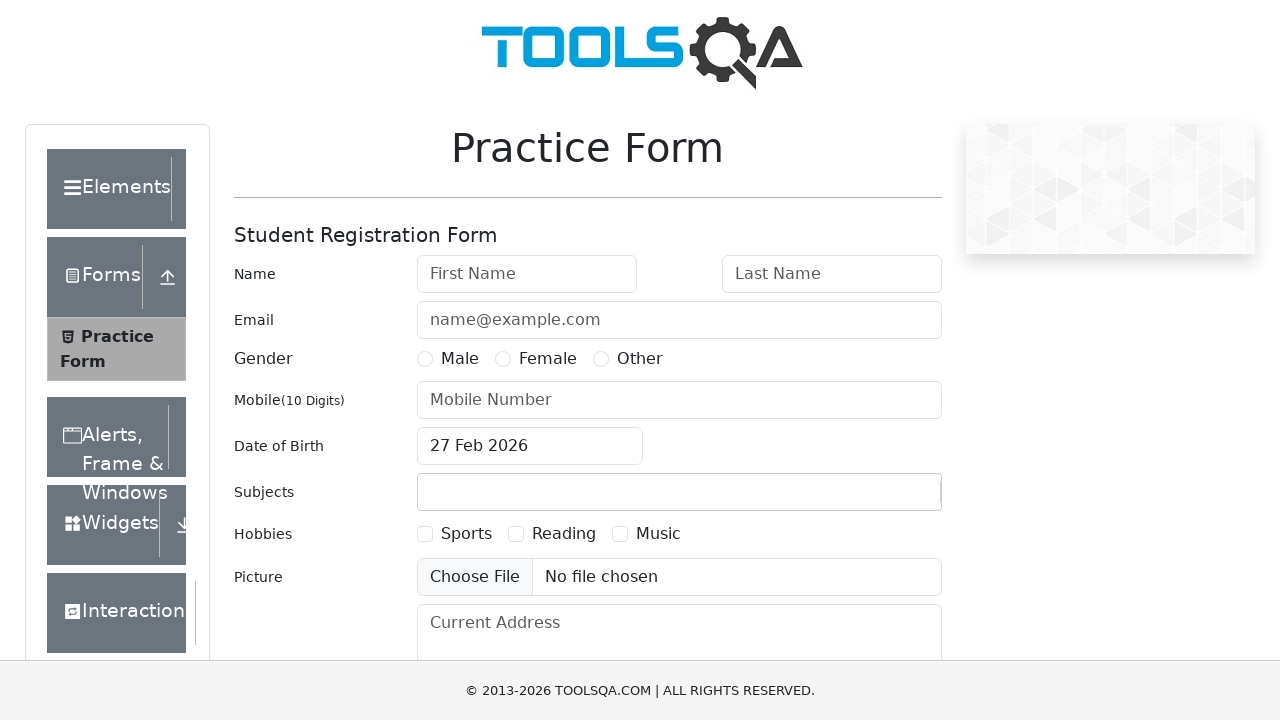

Filled first name field with 'Samantha' on #firstName
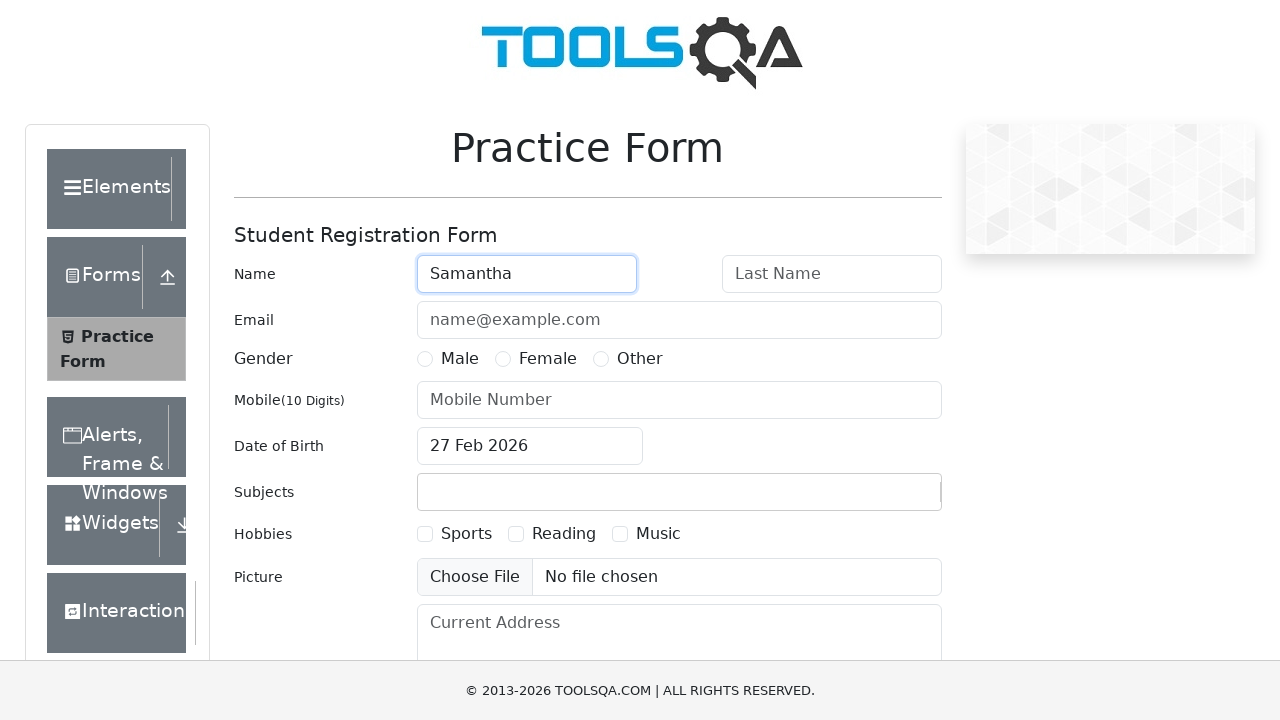

Filled last name field with 'Rodriguez' on #lastName
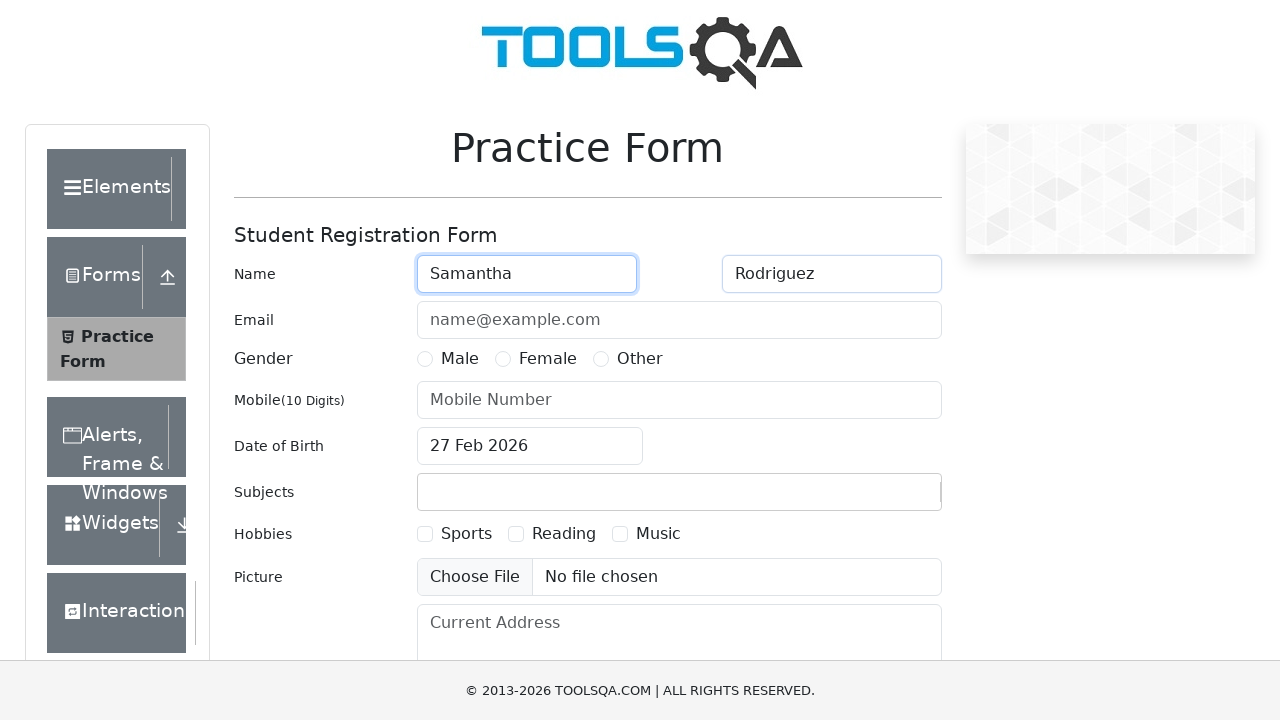

Filled email field with 'samantha.rodriguez@example.com' on #userEmail
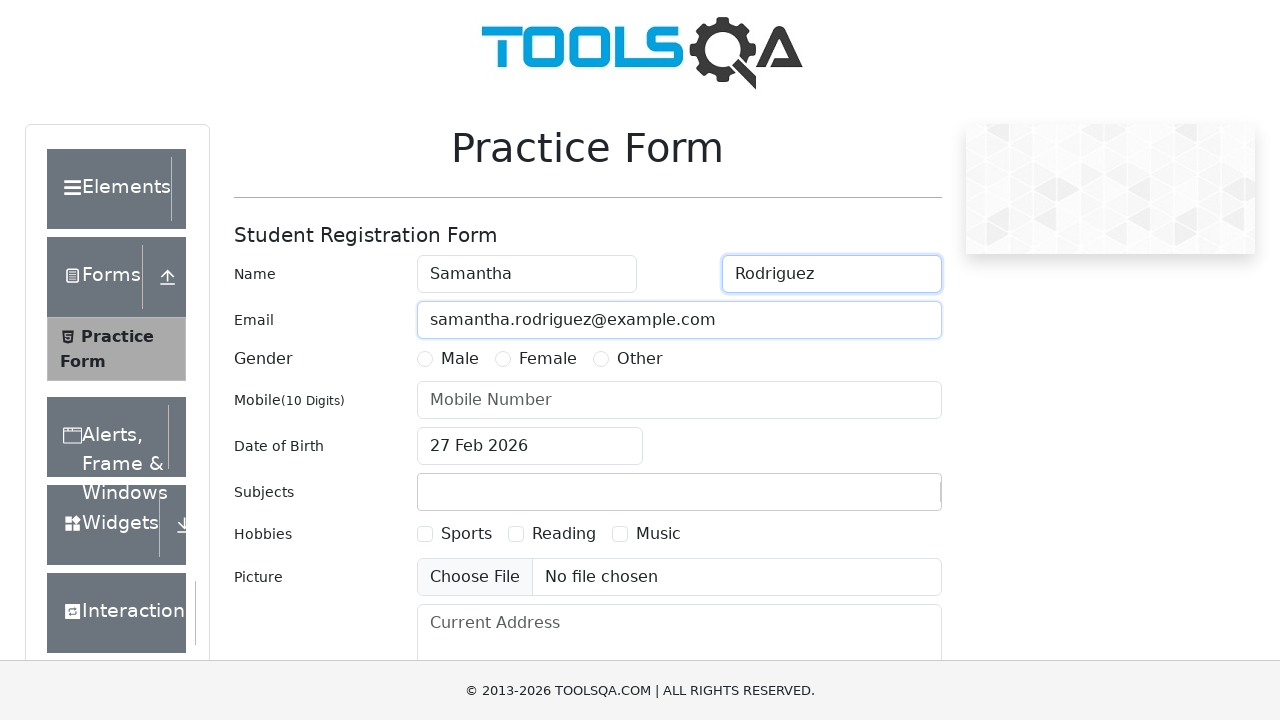

Selected Female gender option at (548, 359) on label[for='gender-radio-2']
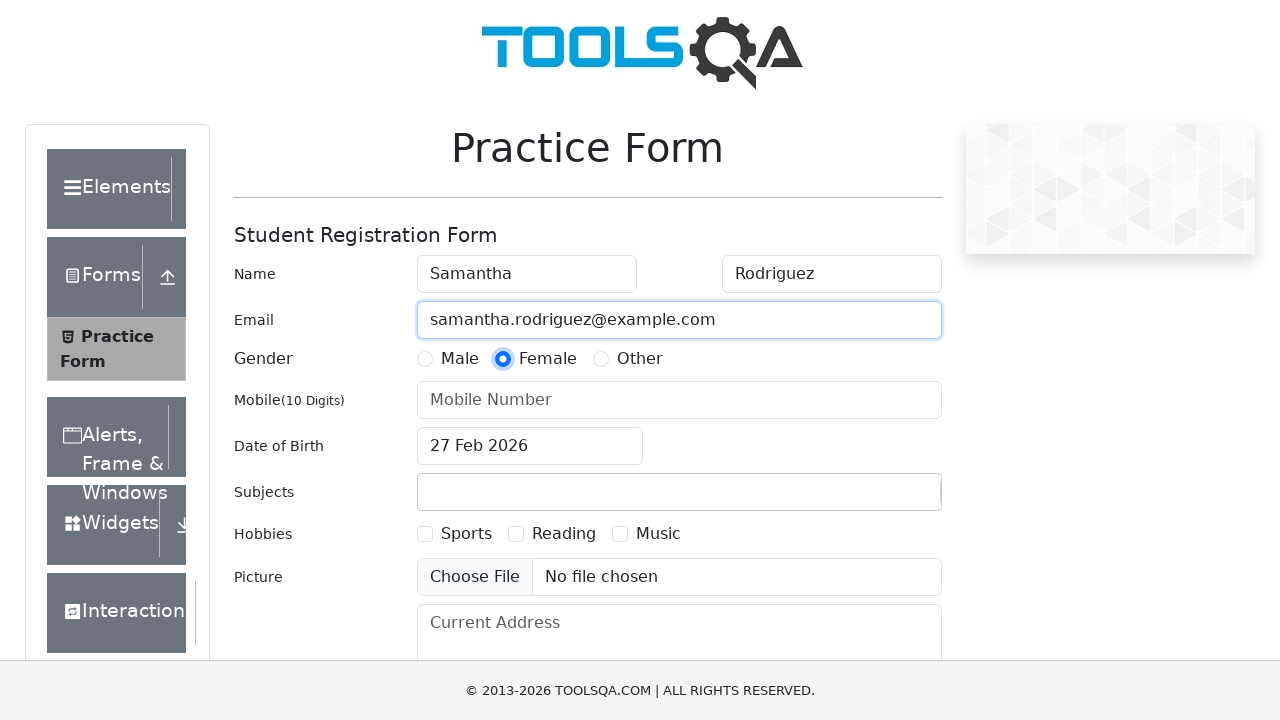

Opened date of birth picker at (530, 446) on #dateOfBirthInput
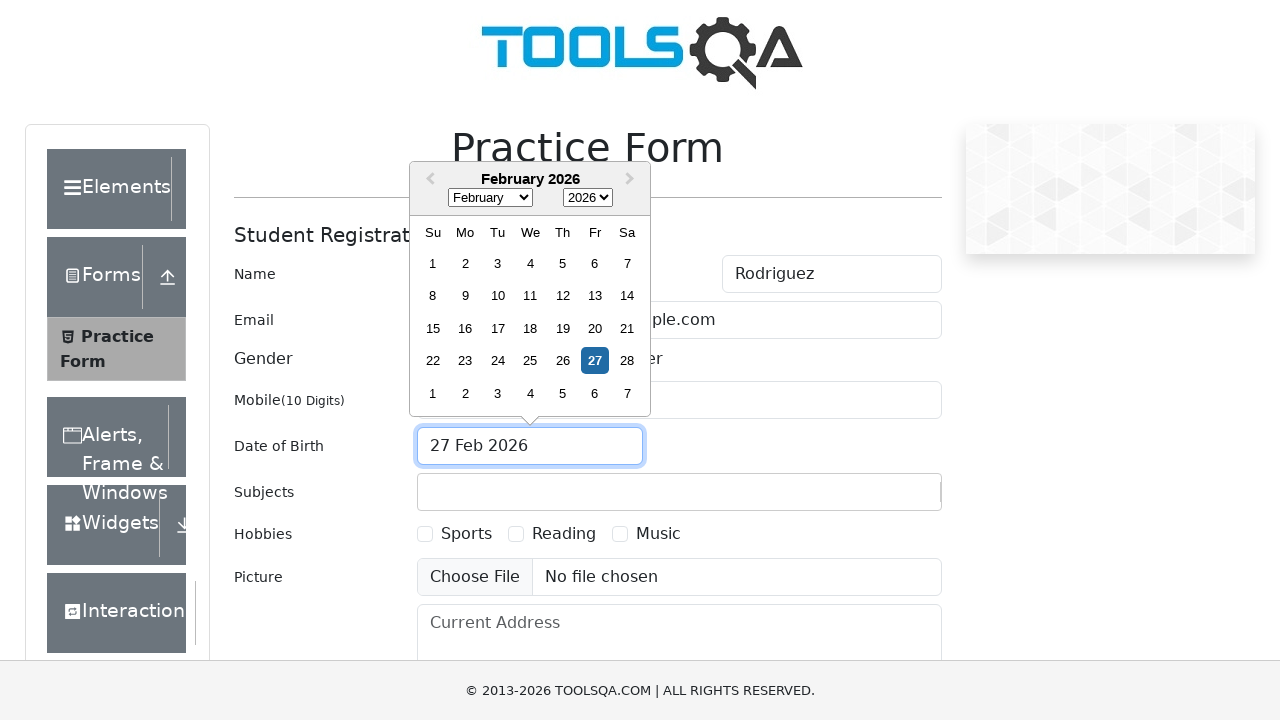

Selected March from month dropdown on .react-datepicker__month-select
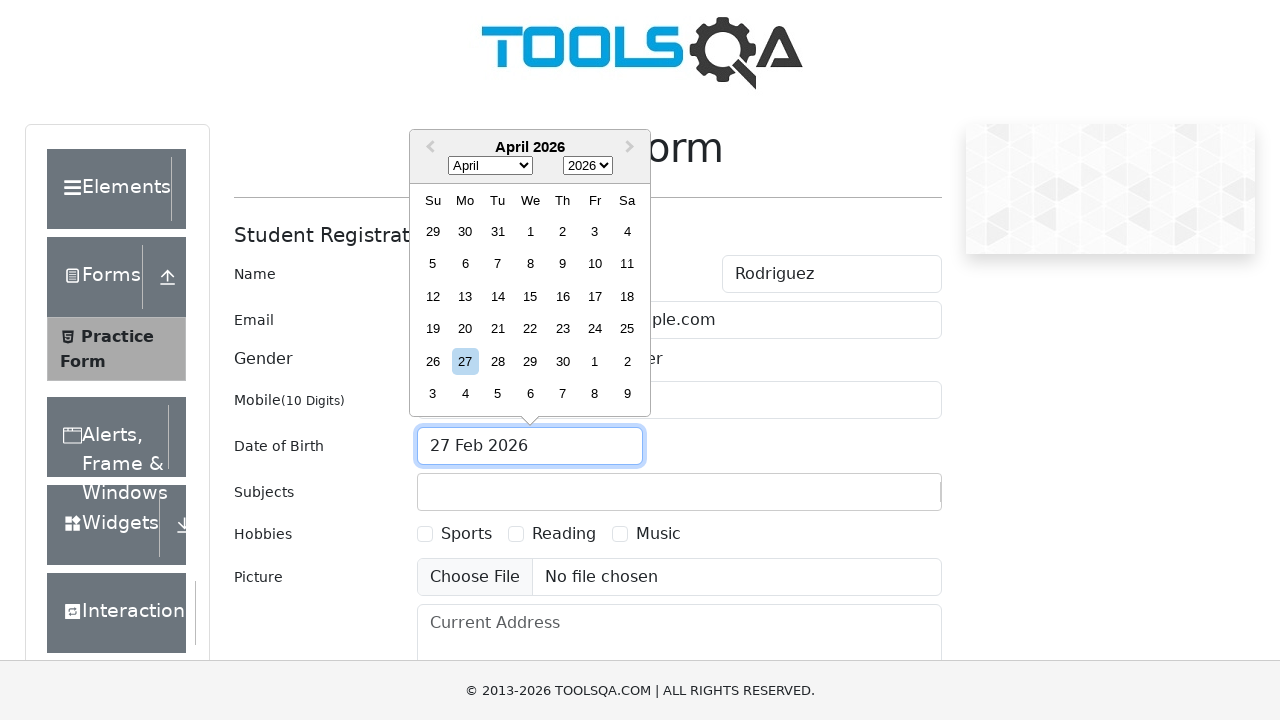

Selected 1995 from year dropdown on .react-datepicker__year-select
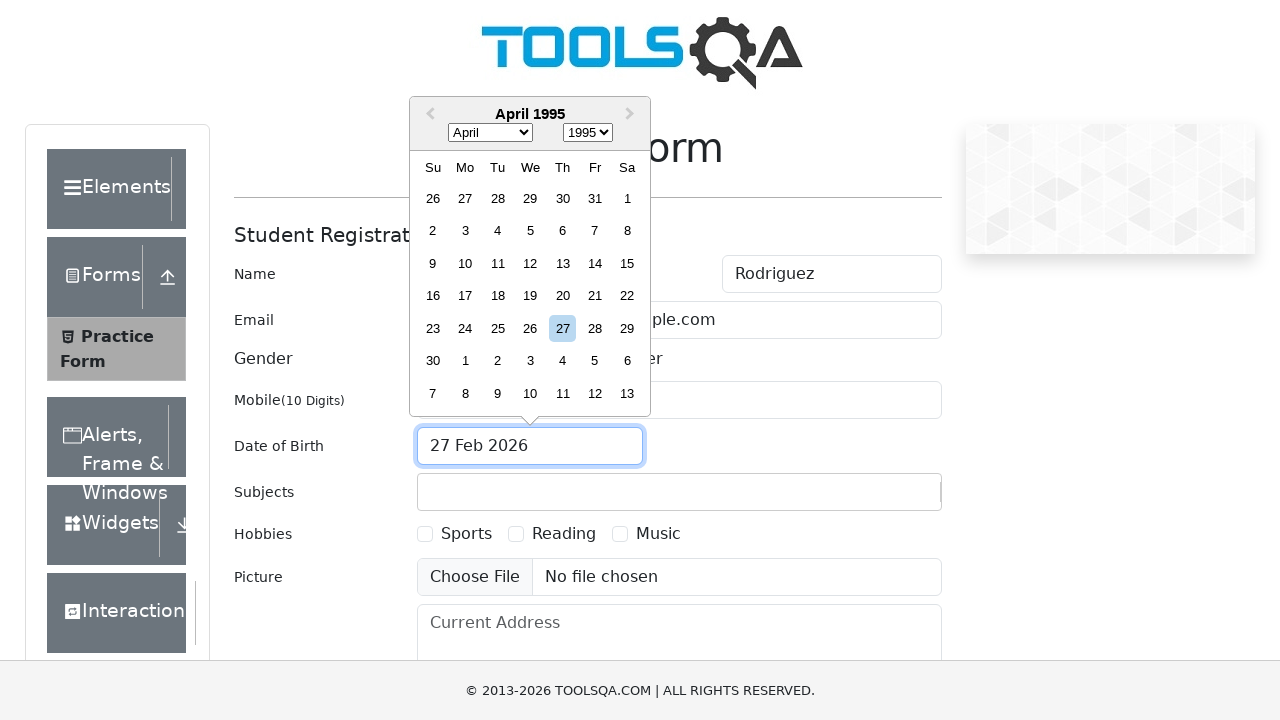

Selected day 15 from date picker at (627, 263) on .react-datepicker__day--015:not(.react-datepicker__day--outside-month)
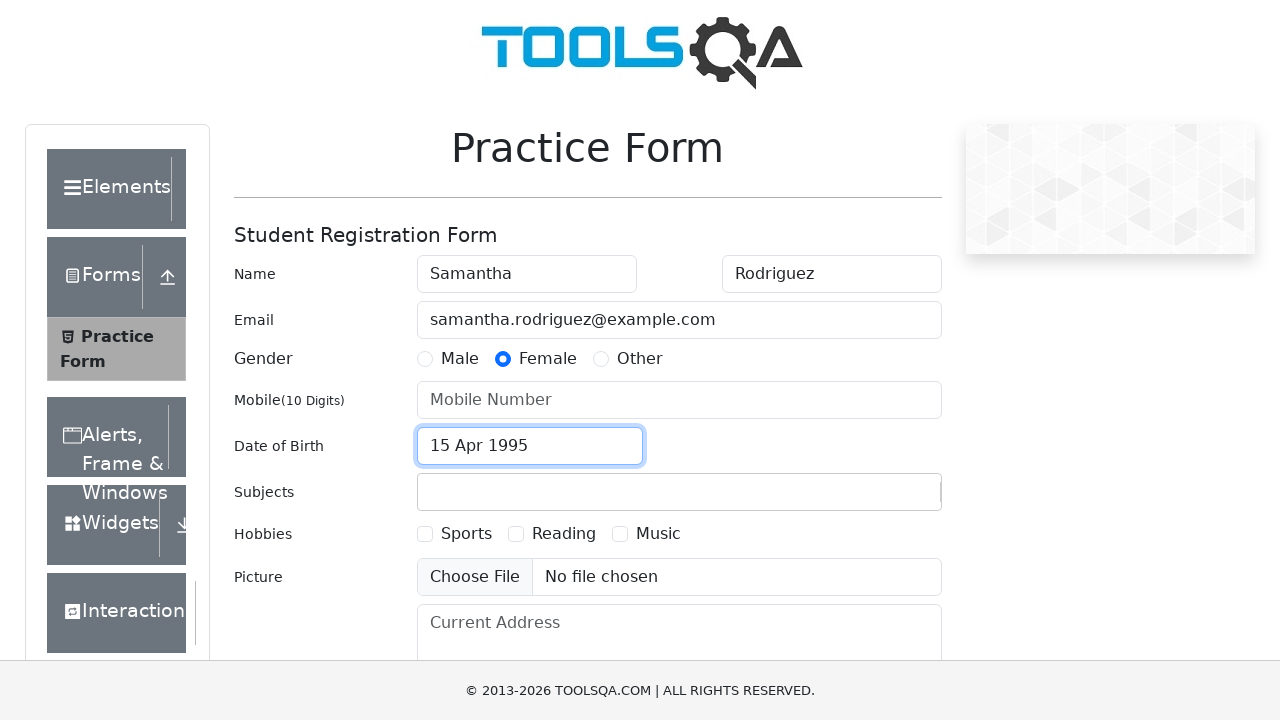

Clicked on subjects input field at (430, 492) on #subjectsInput
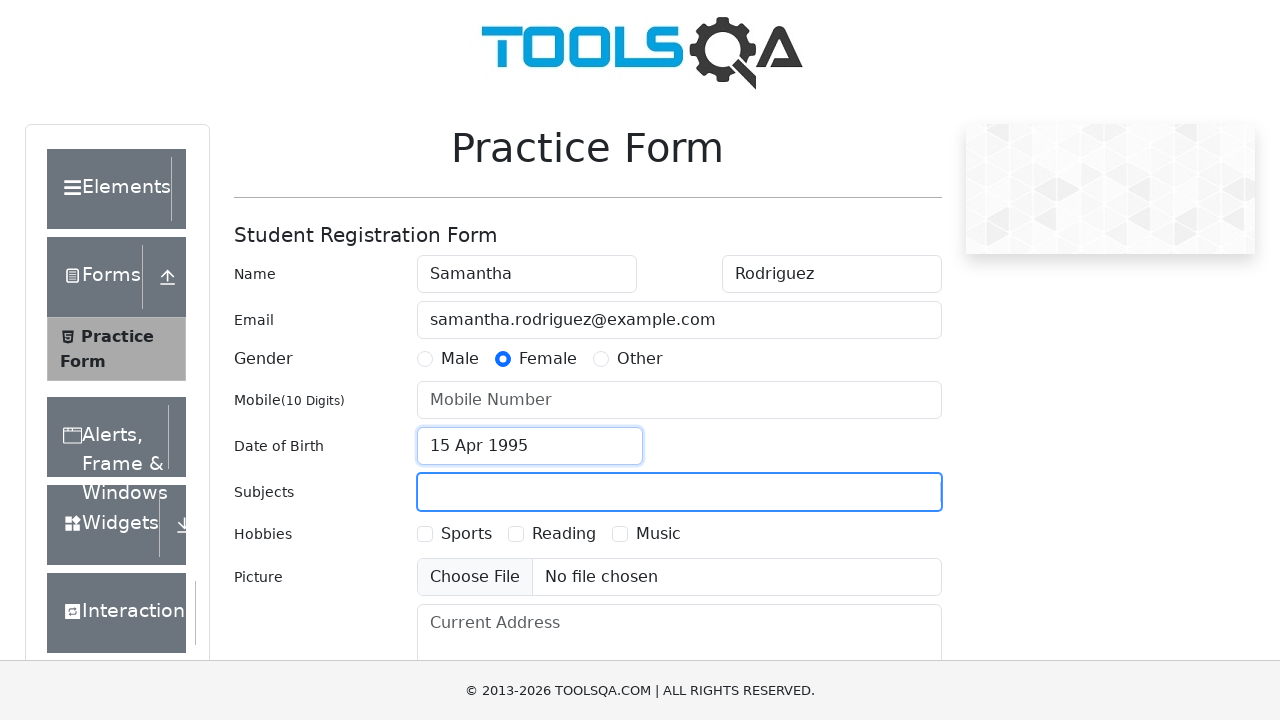

Filled subjects field with 'Computer Science' on #subjectsInput
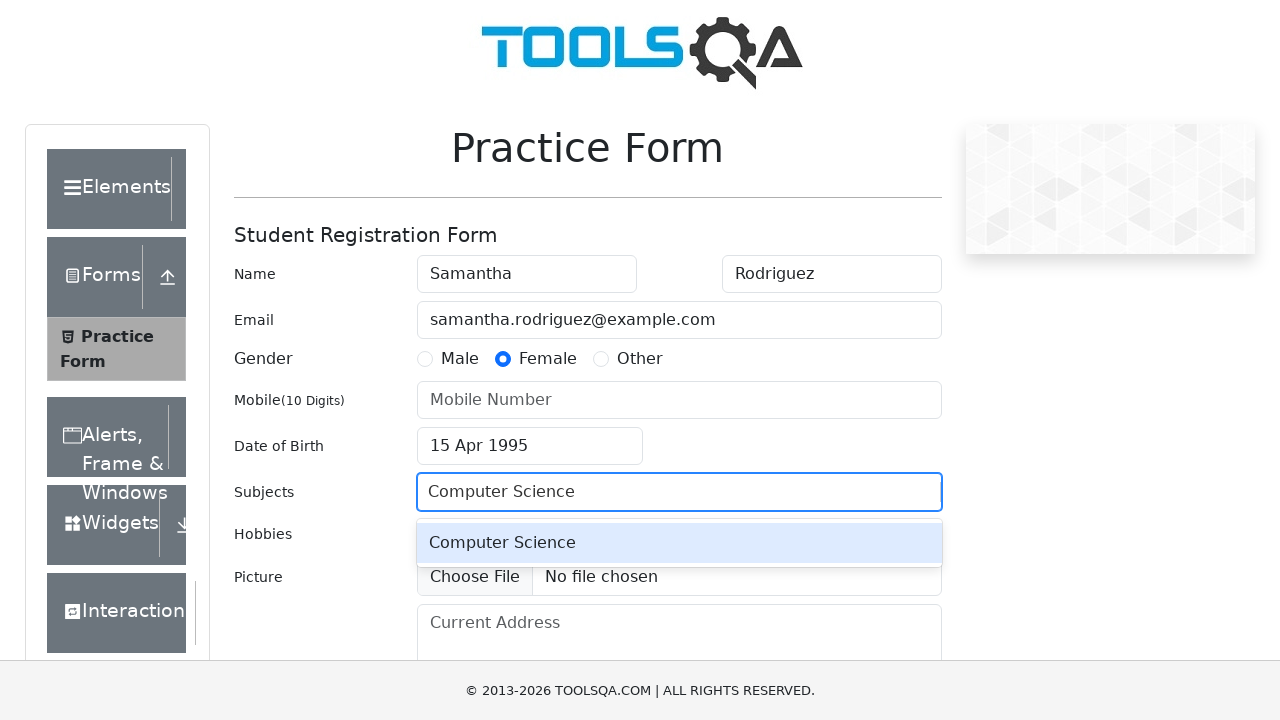

Pressed Enter to confirm subject selection
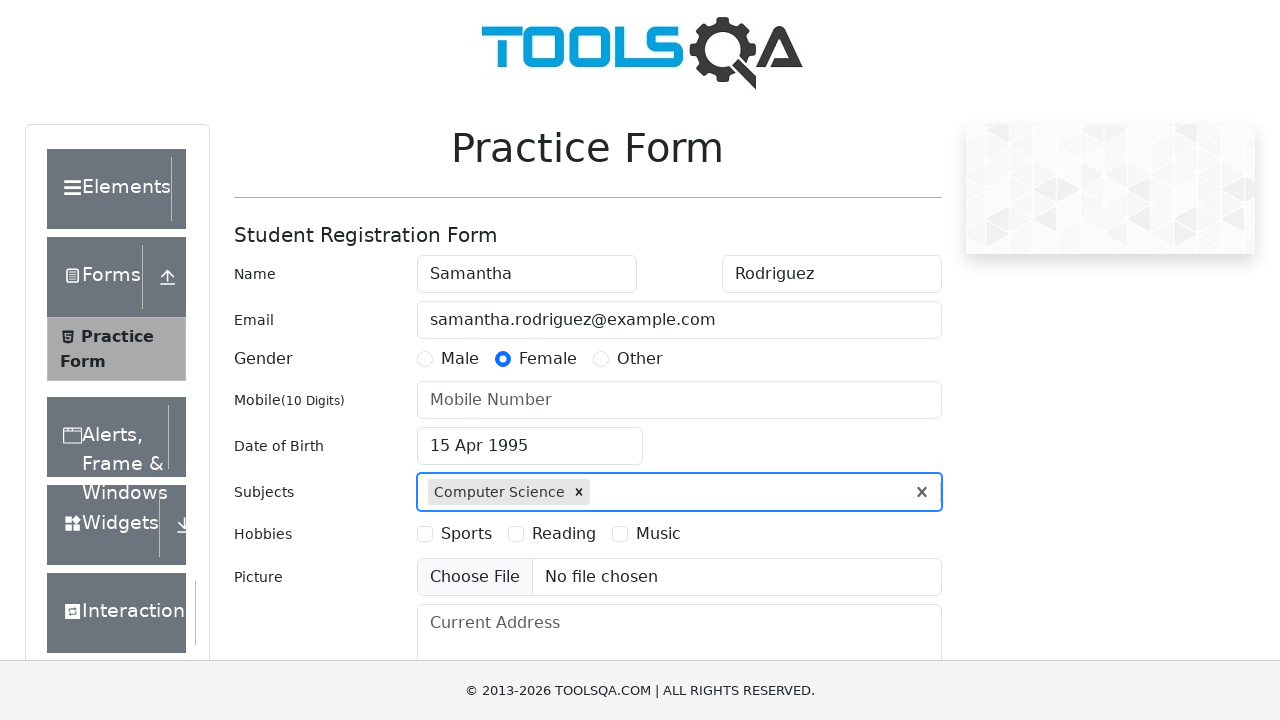

Filled current address field with '123 Main Street, Austin, TX 78701' on #currentAddress
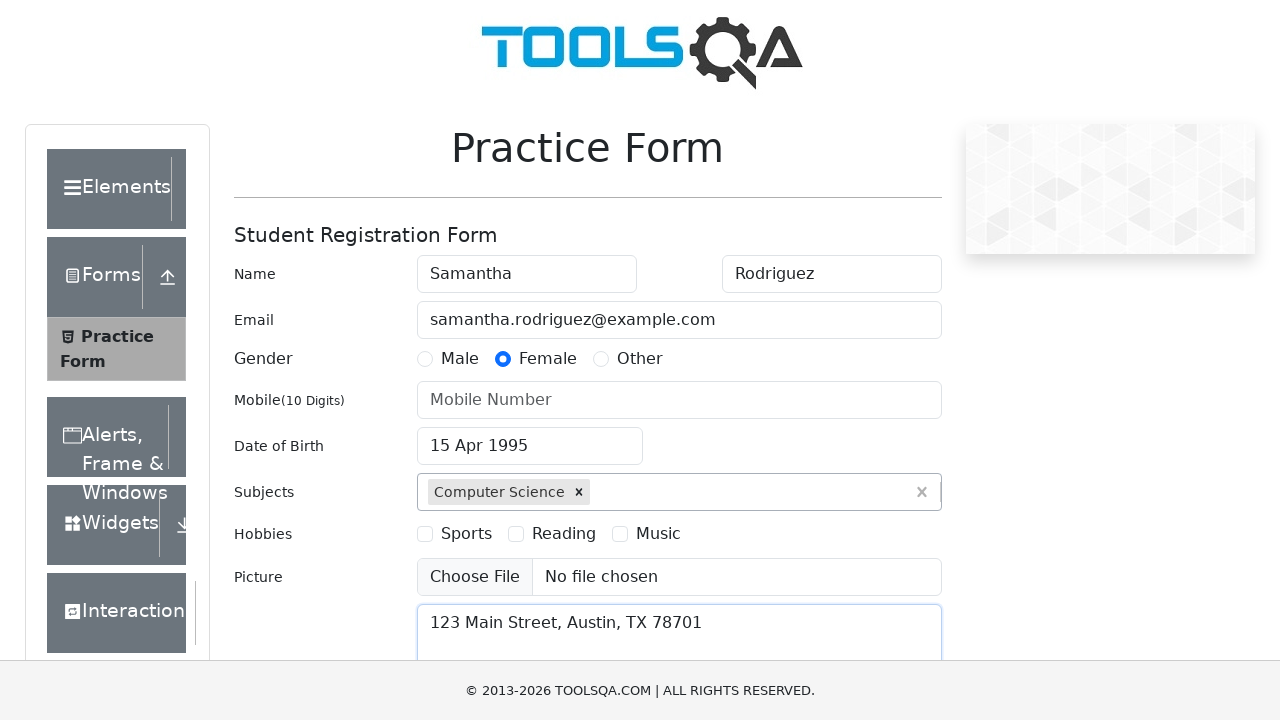

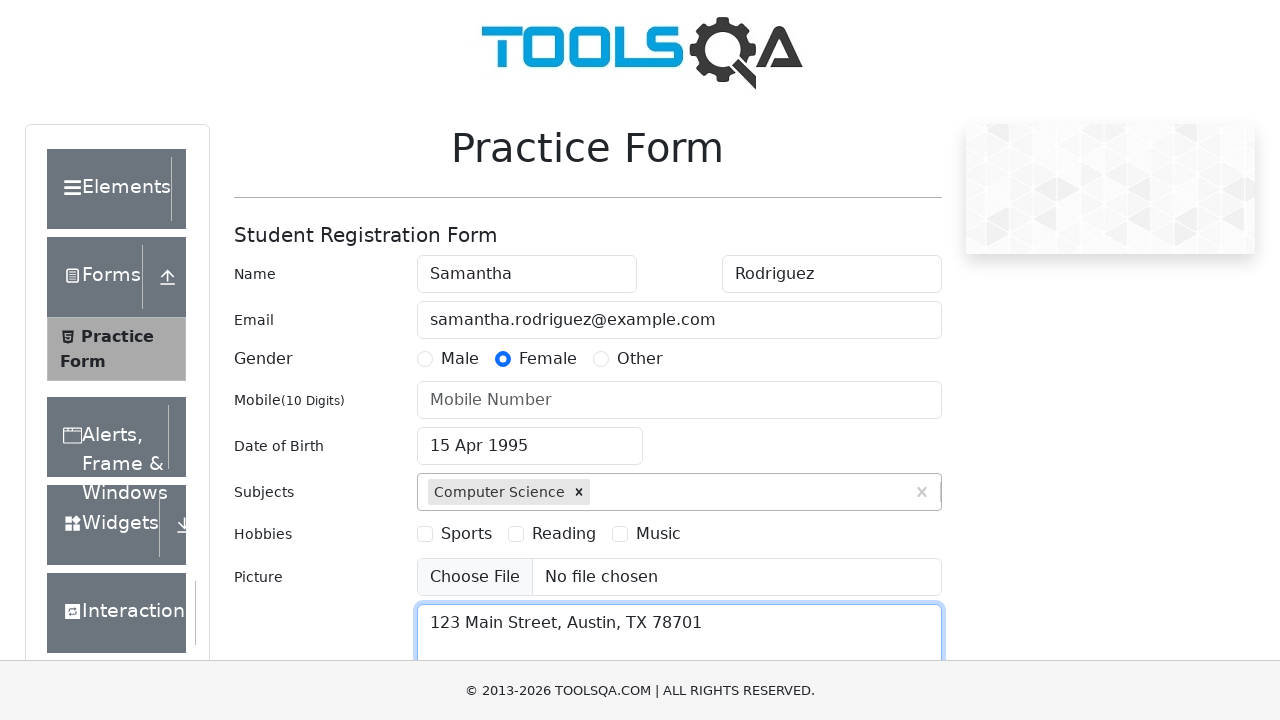